Tests modal dialog handling by opening and closing a small modal

Starting URL: https://demoqa.com/modal-dialogs

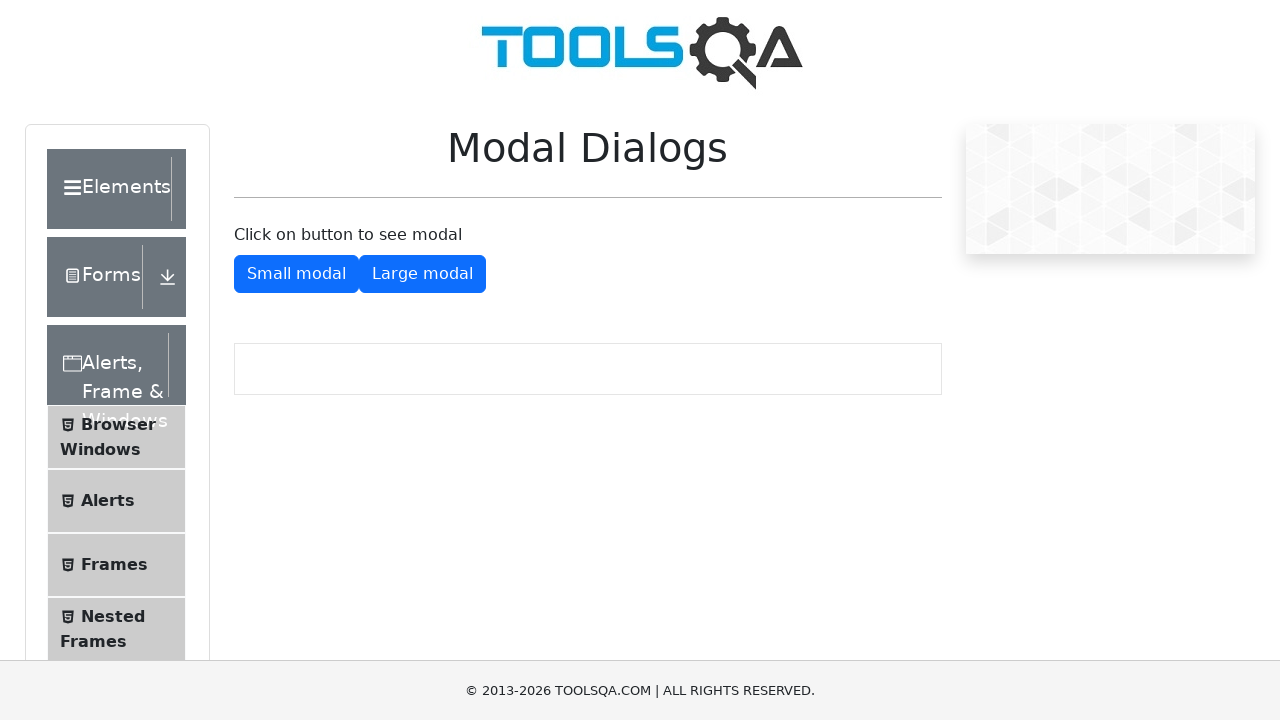

Clicked button to open small modal dialog at (296, 274) on #showSmallModal
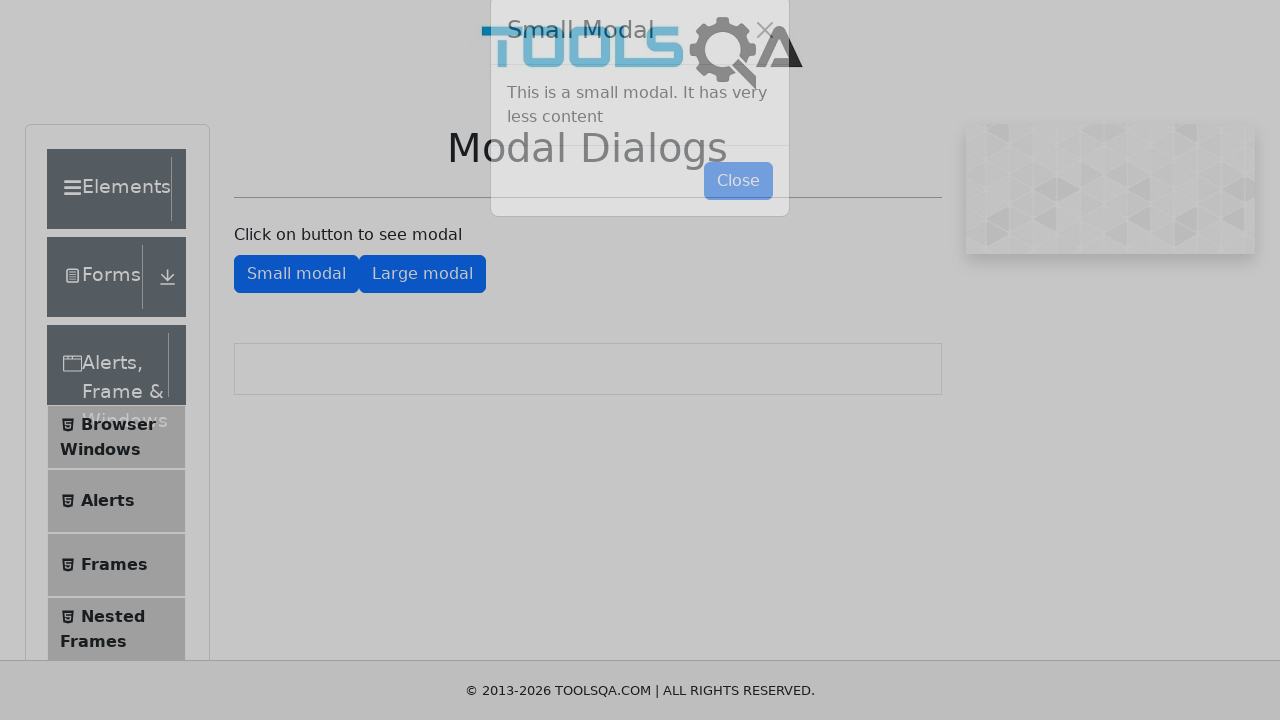

Clicked button to close small modal dialog at (738, 214) on #closeSmallModal
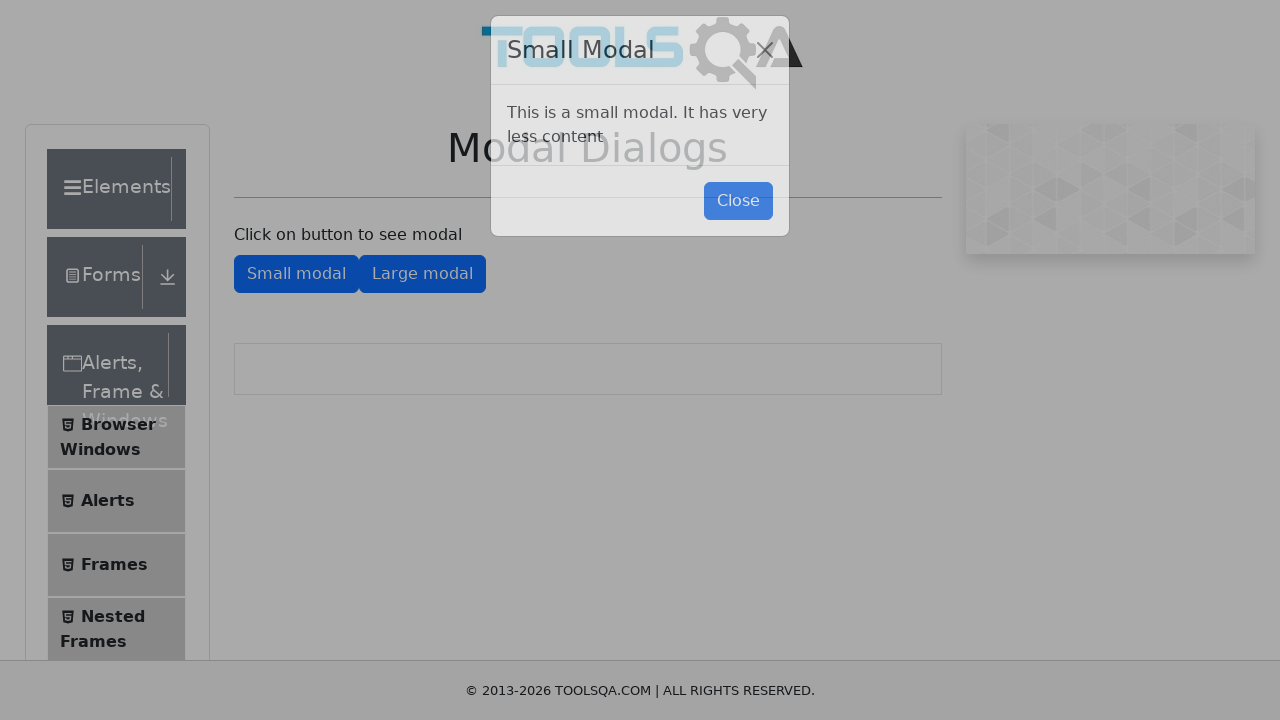

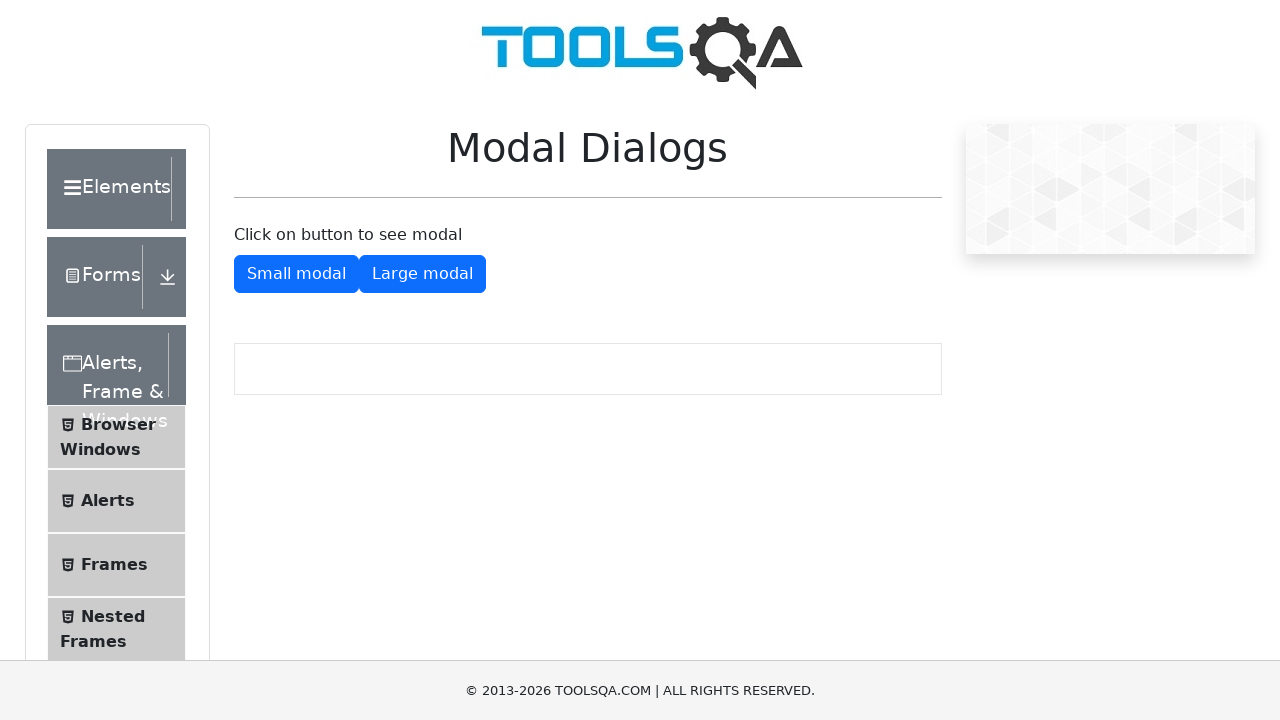